Tests checkbox functionality by clicking three different checkboxes on a practice automation page

Starting URL: https://rahulshettyacademy.com/AutomationPractice/

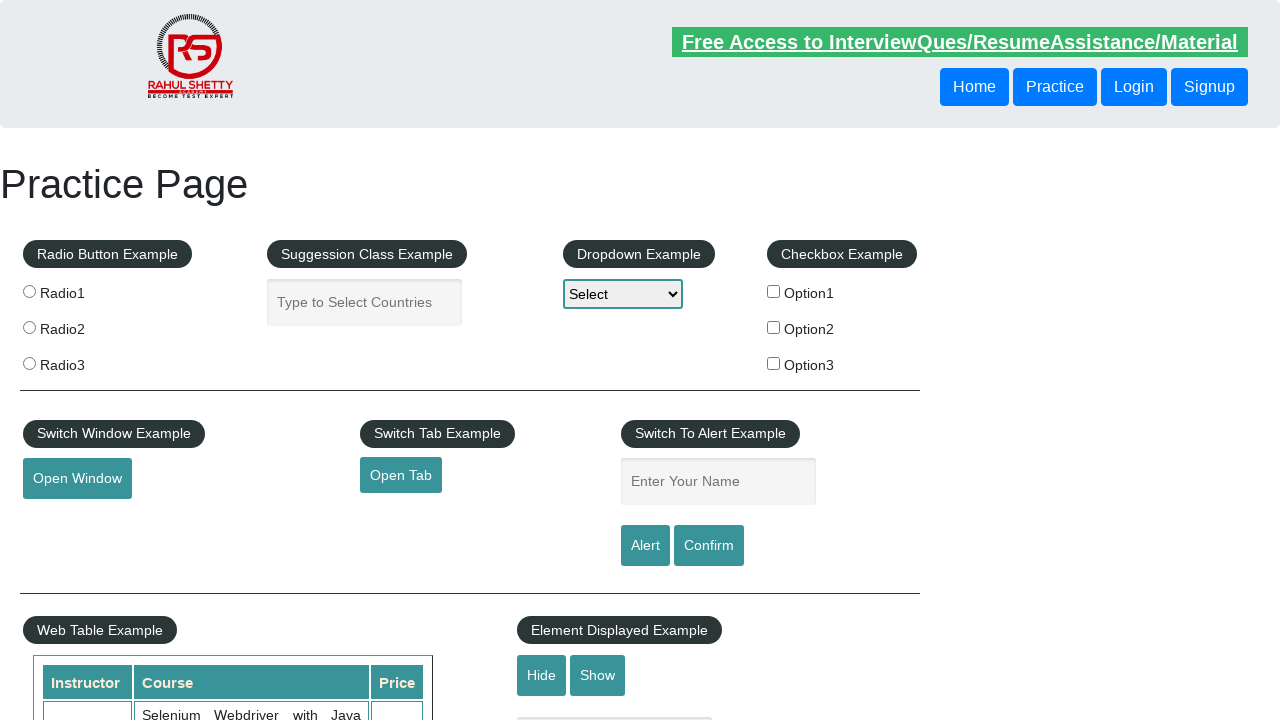

Clicked first checkbox (checkBoxOption1) at (774, 291) on input#checkBoxOption1
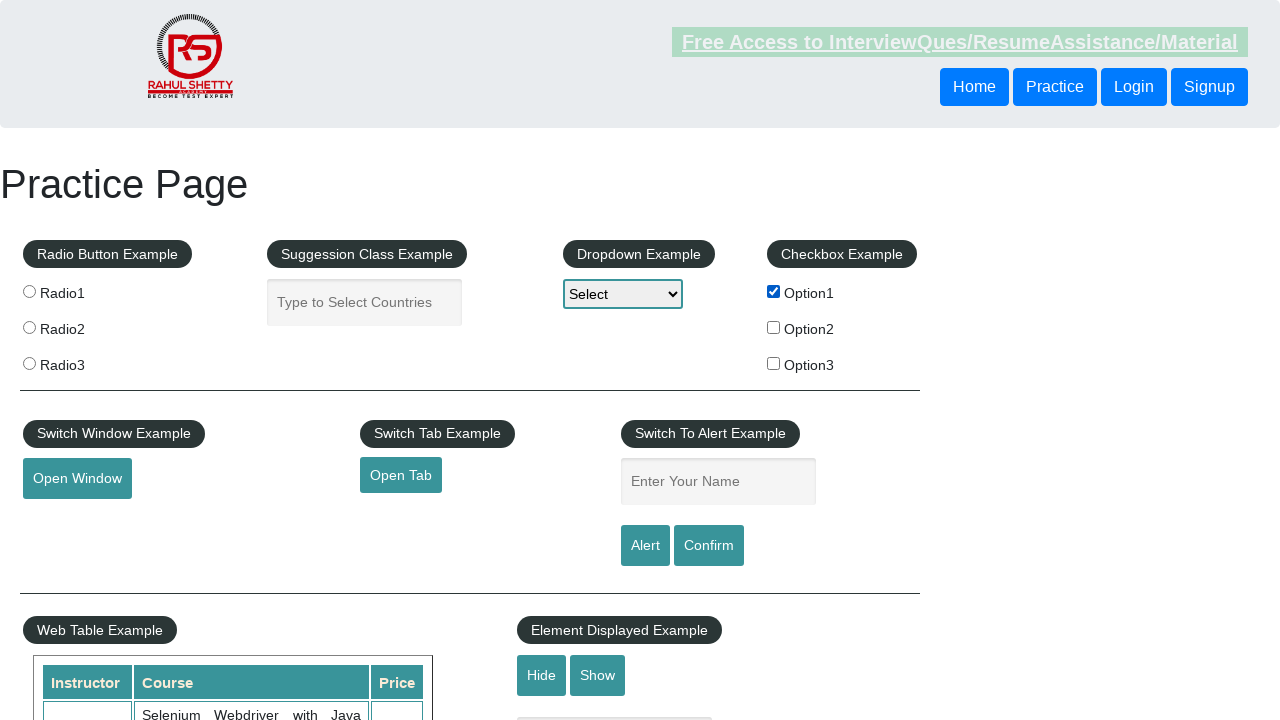

Clicked second checkbox (checkBoxOption2) at (774, 327) on #checkBoxOption2
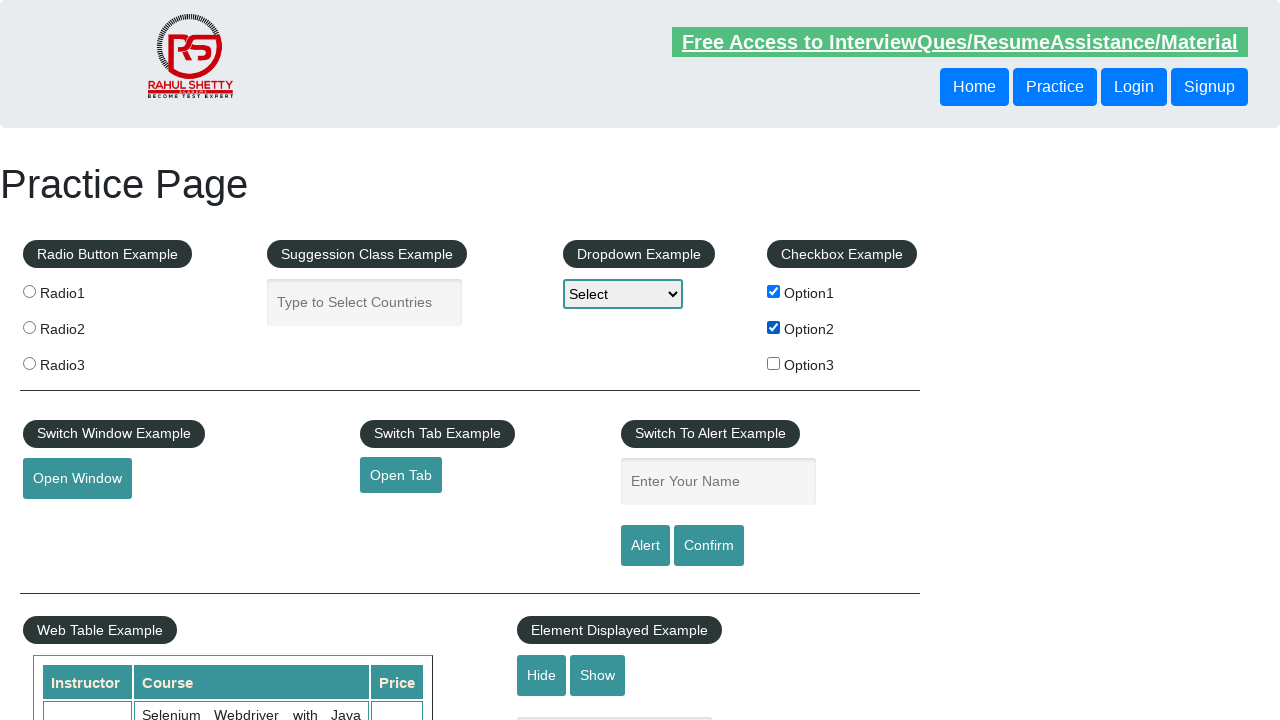

Clicked third checkbox (checkBoxOption3) at (774, 363) on input[name='checkBoxOption3']
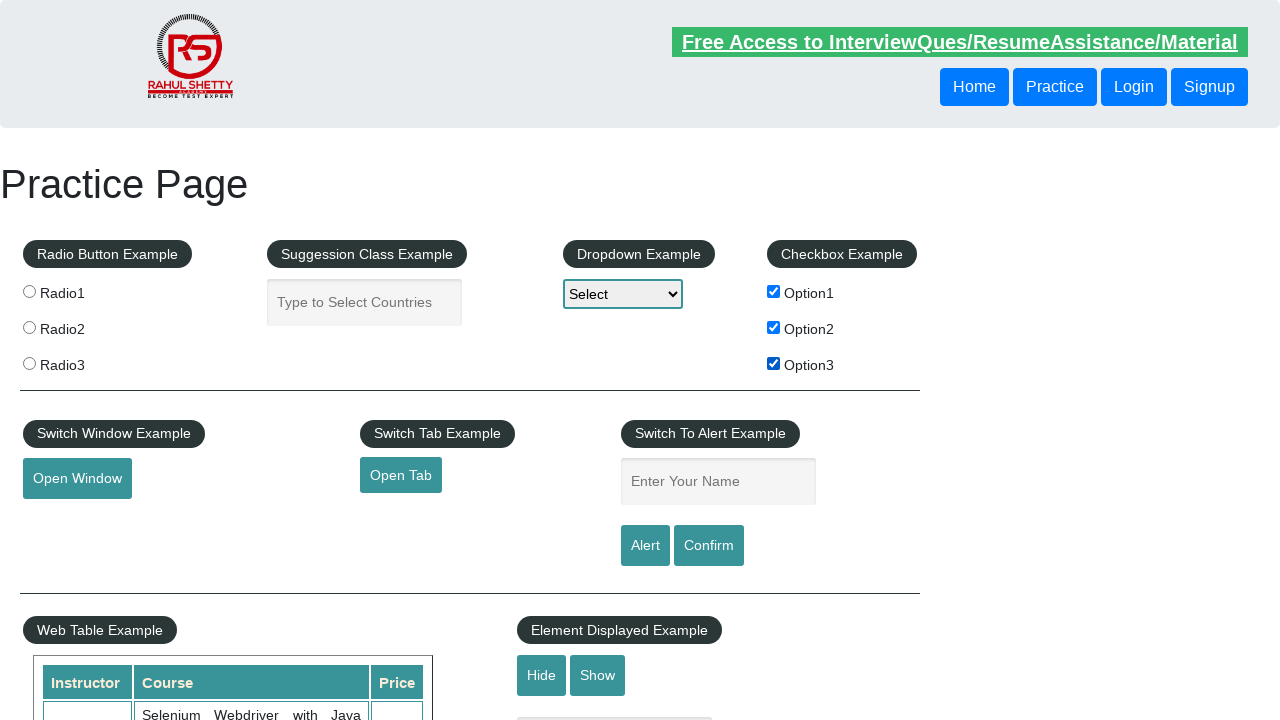

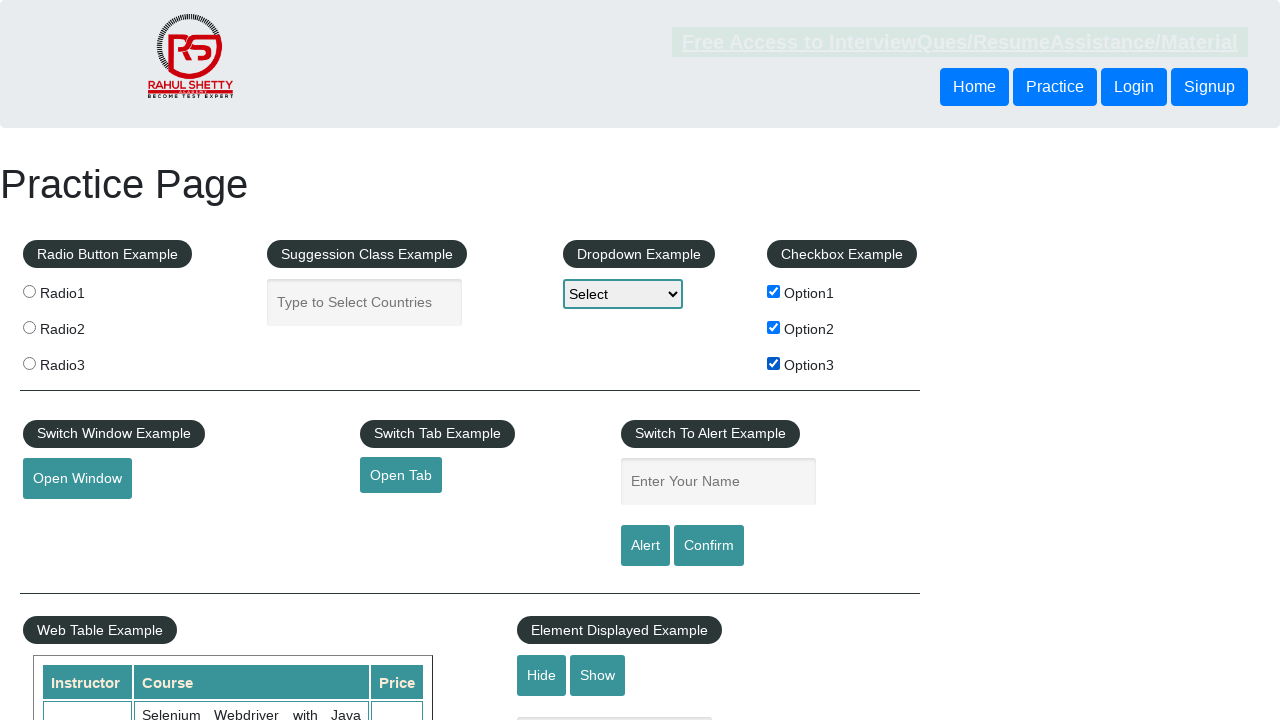